Tests dropdown functionality by selecting options using different methods (index, value, visible text) and verifying dropdown contents

Starting URL: https://the-internet.herokuapp.com/dropdown

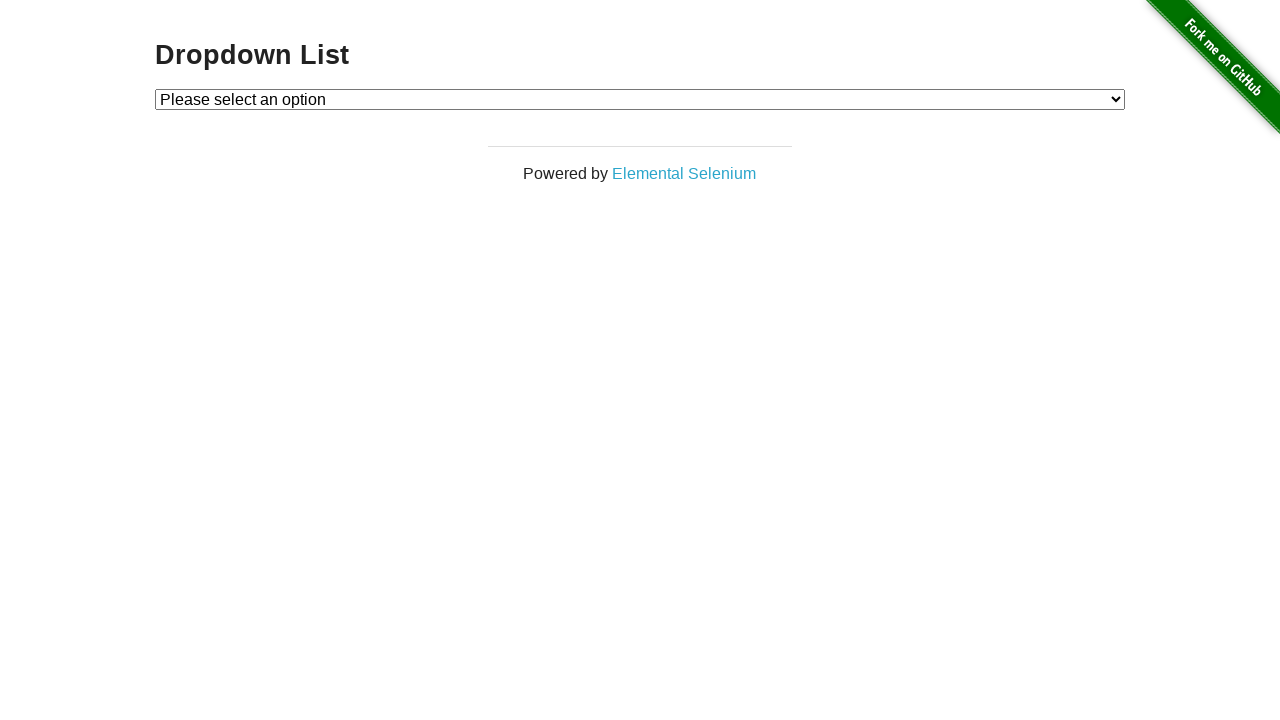

Located dropdown element with id 'dropdown'
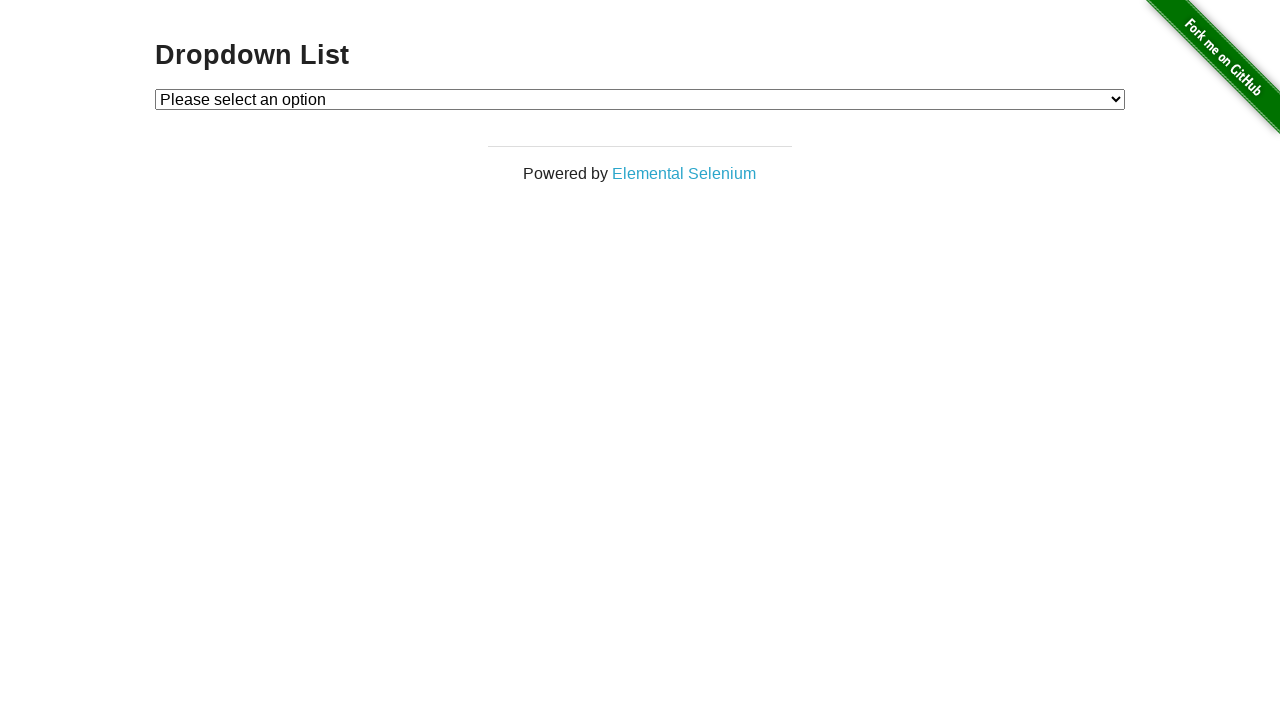

Selected Option 1 by value '1' on select#dropdown
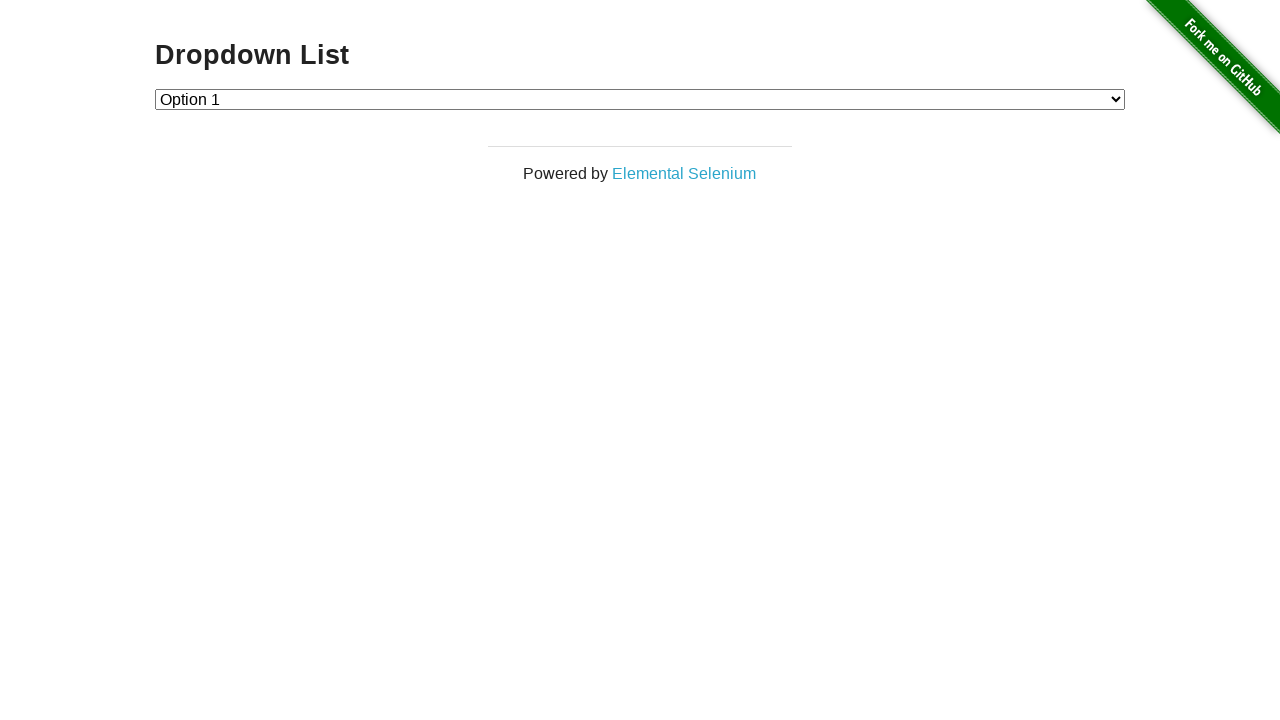

Selected Option 2 by value '2' on select#dropdown
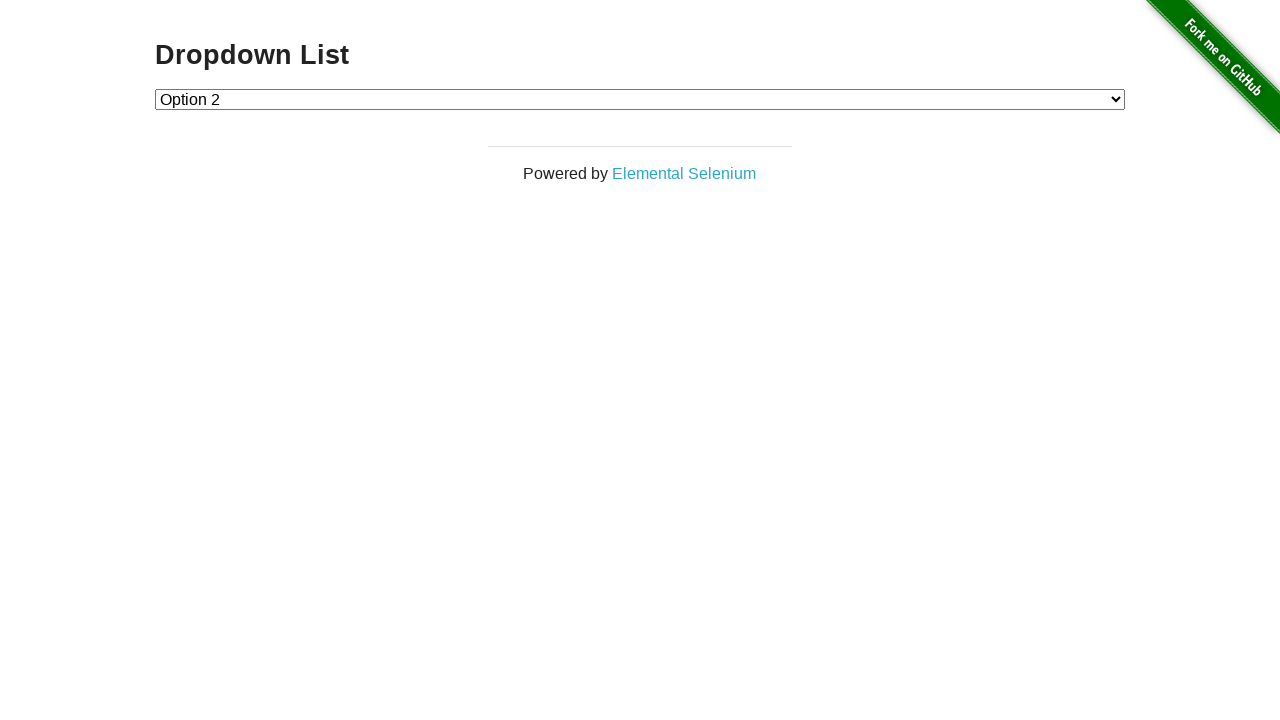

Selected Option 1 by visible text label on select#dropdown
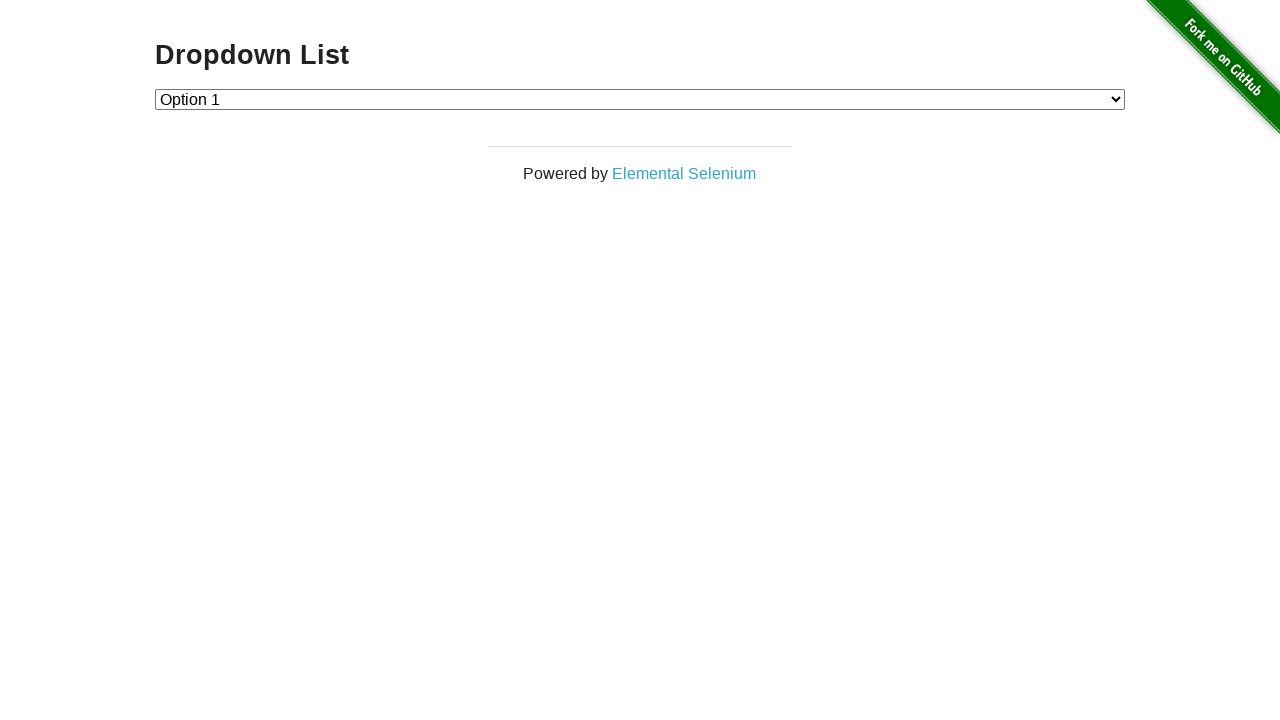

Retrieved all options from dropdown
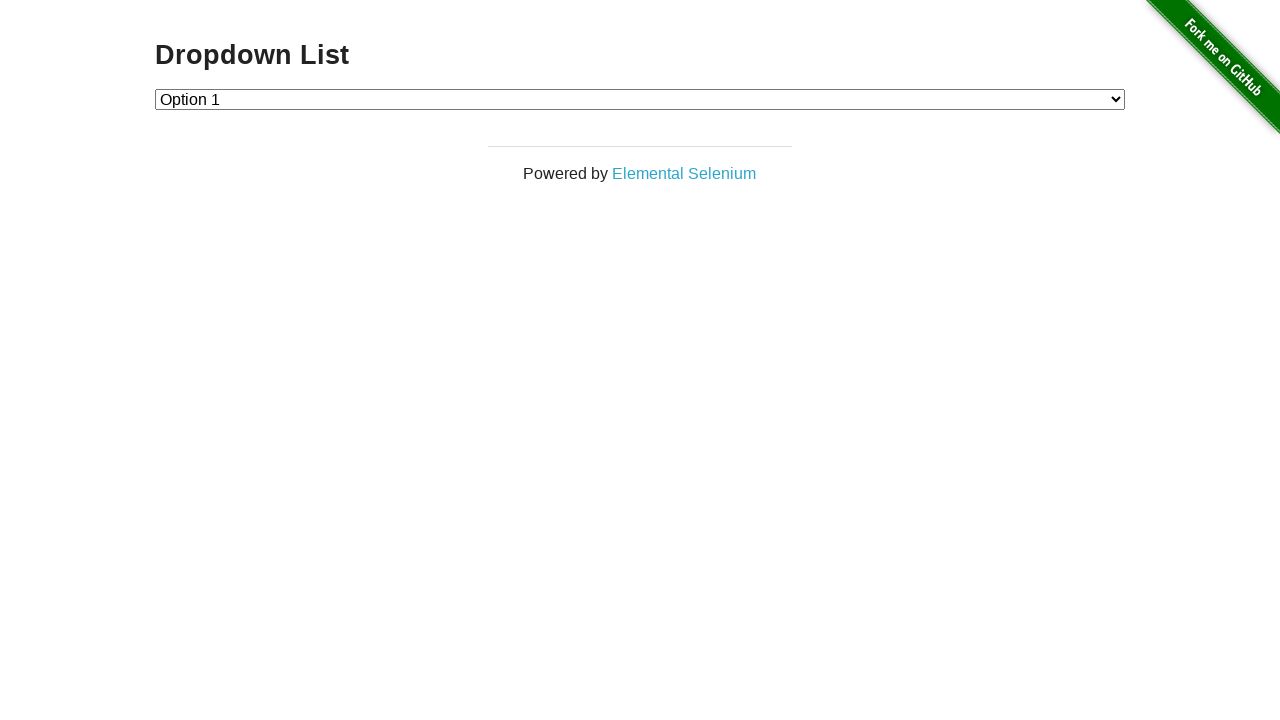

Verified dropdown contains 3 options (expected 4)
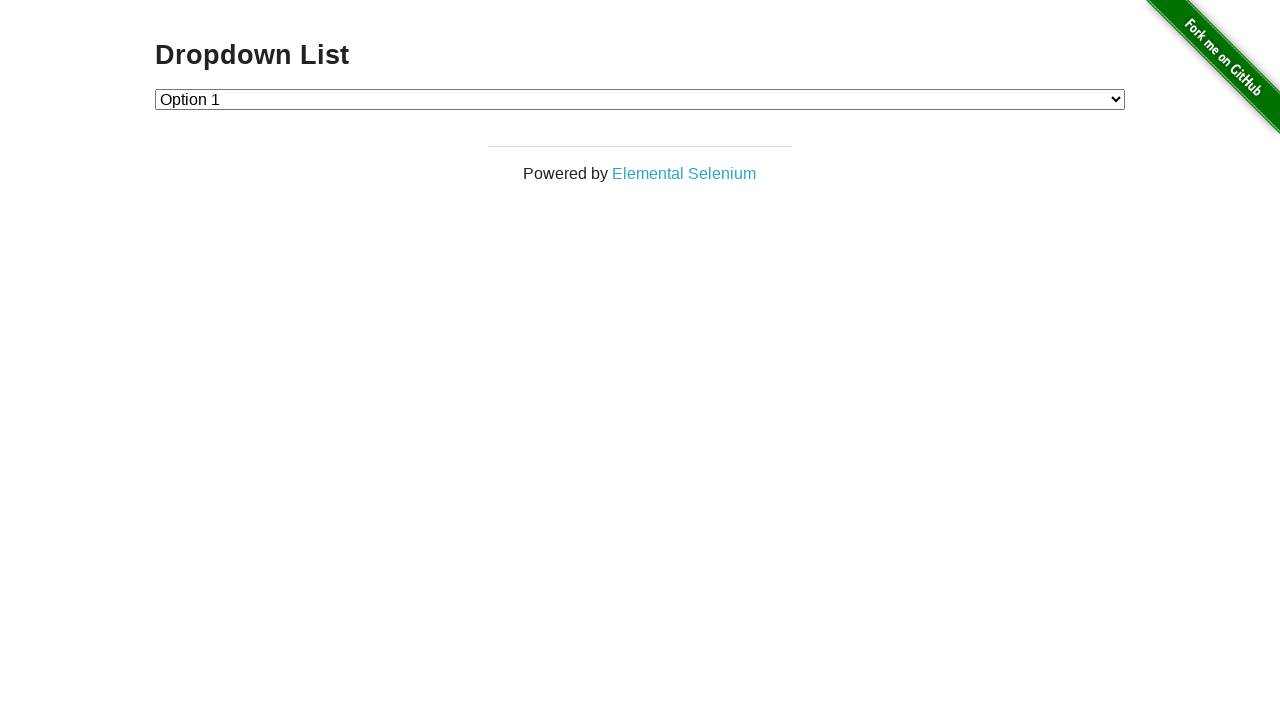

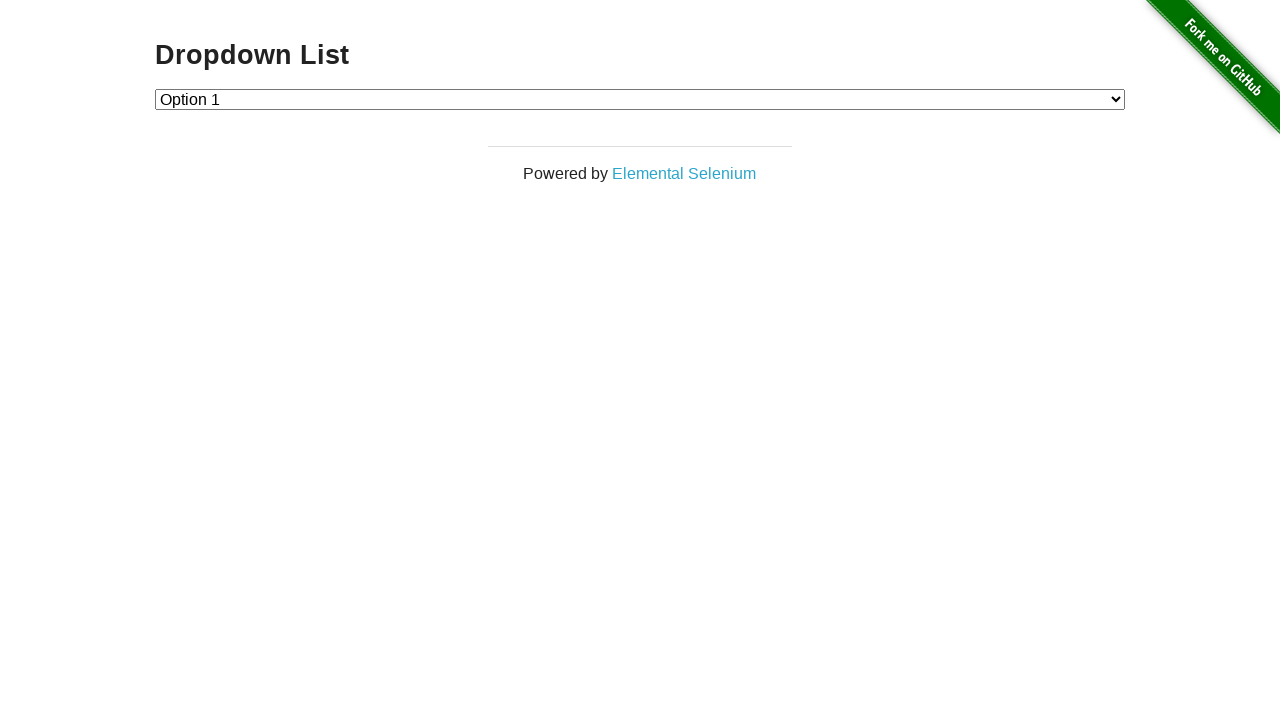